Tests multiplication operation with inputs 1 * 1 = 1

Starting URL: https://testsheepnz.github.io/BasicCalculator.html

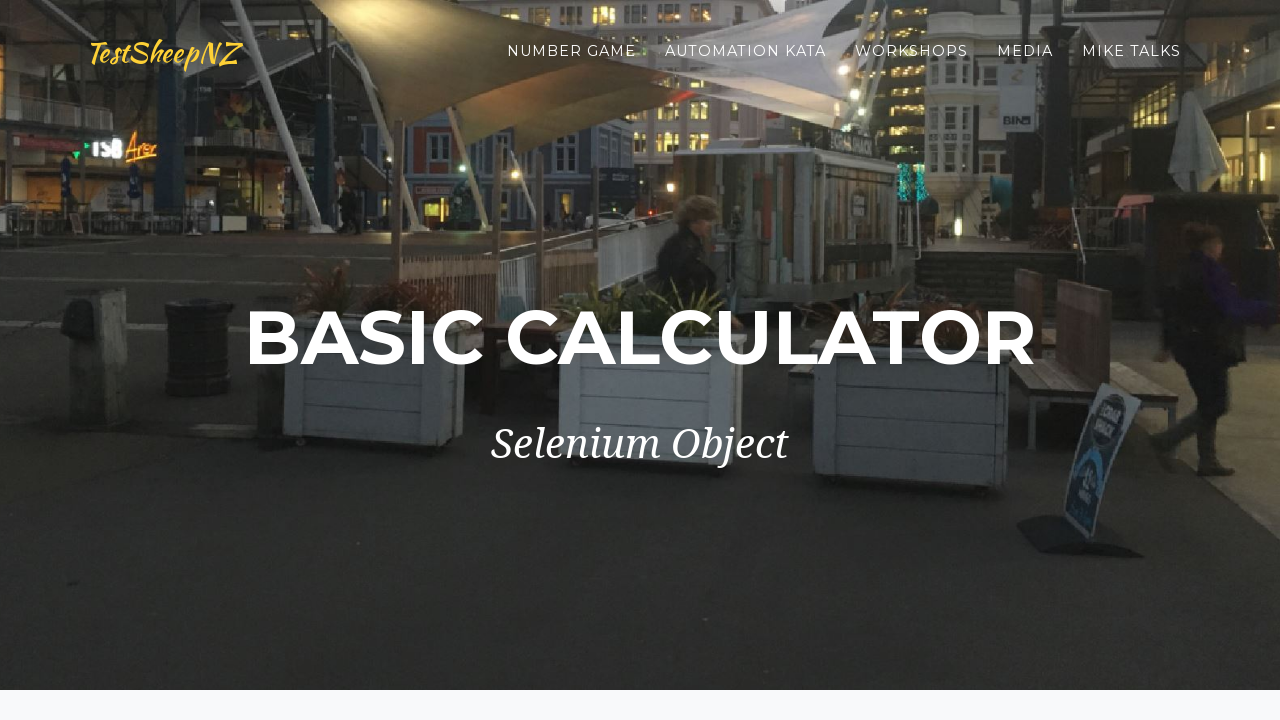

Filled first number field with '1' on #number1Field
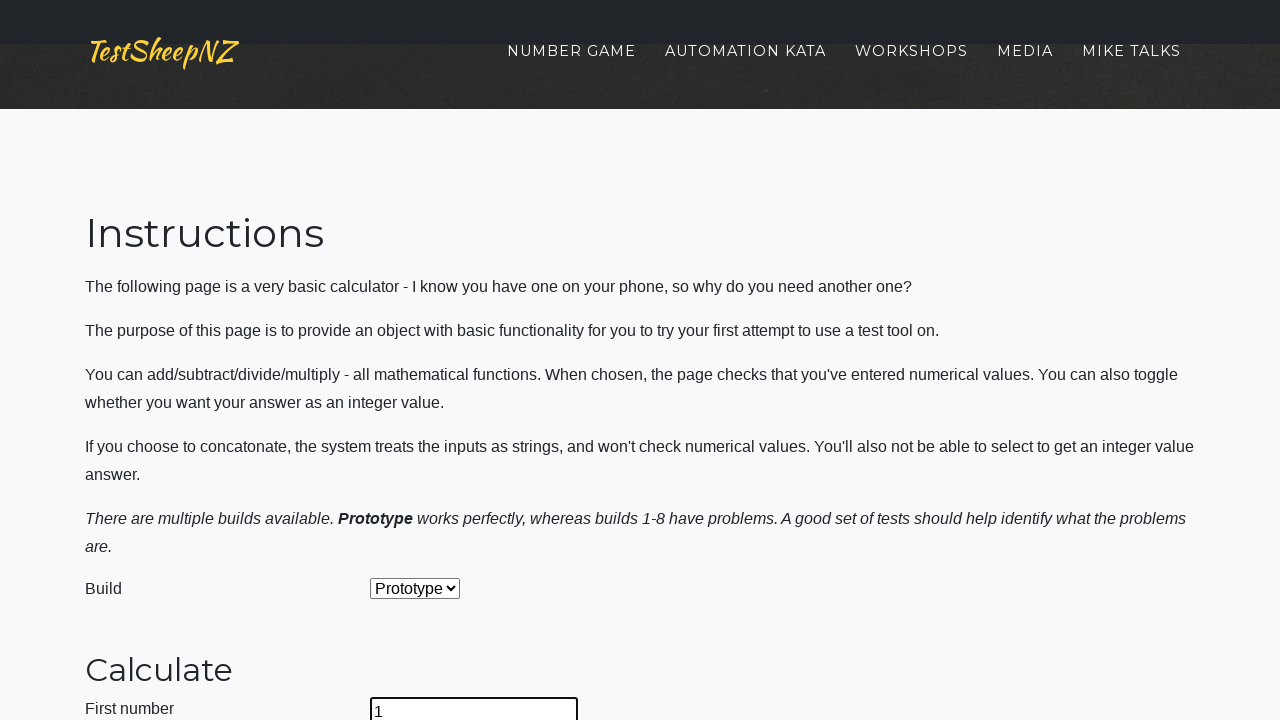

Filled second number field with '1' on #number2Field
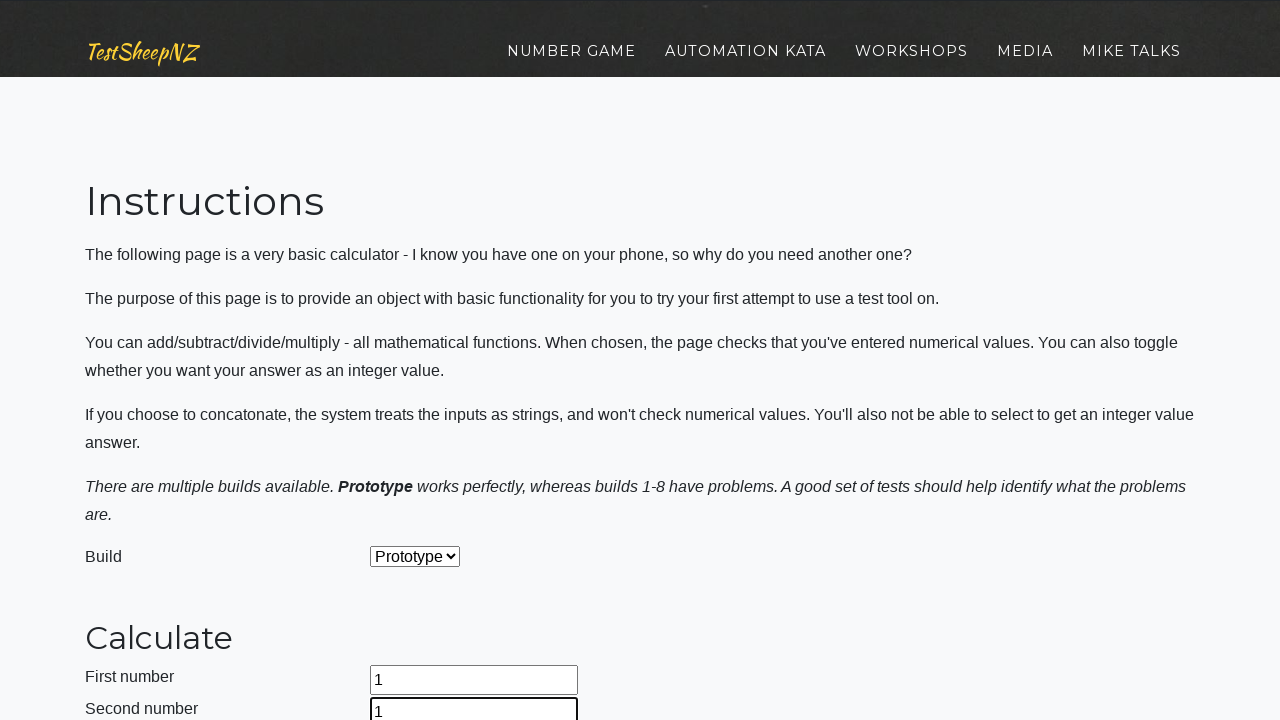

Selected 'Multiply' operation from dropdown on #selectOperationDropdown
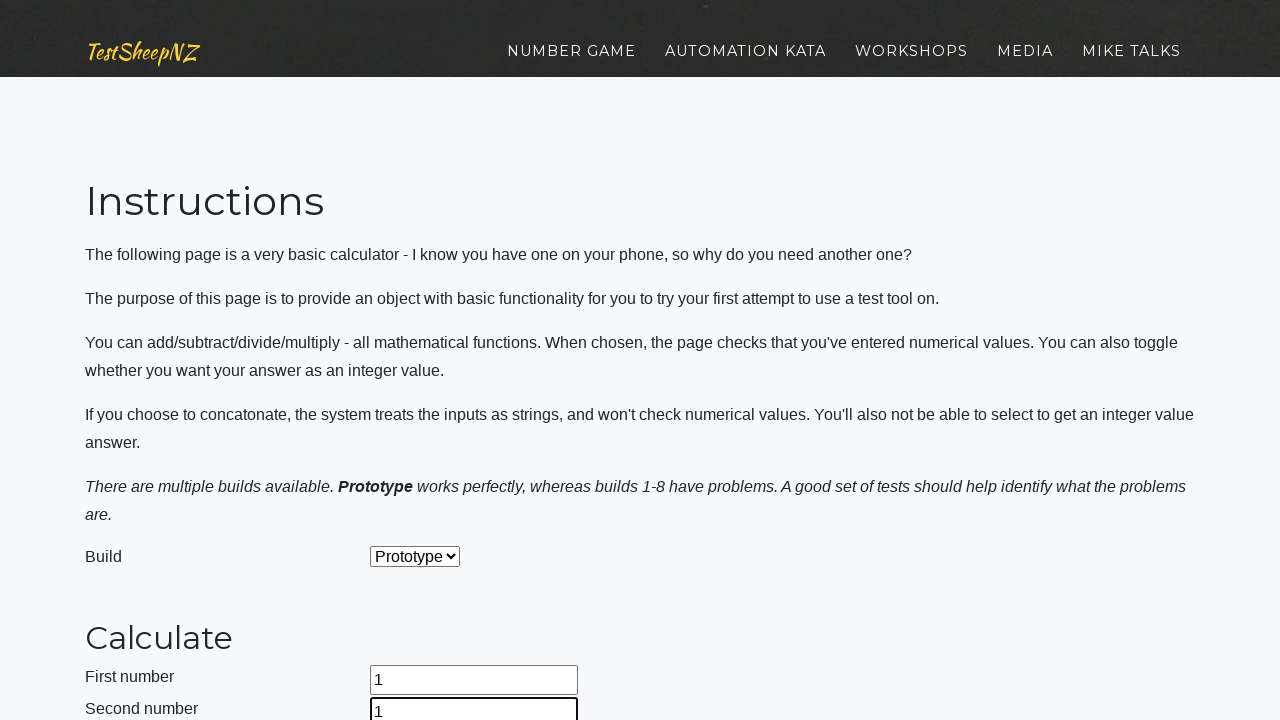

Clicked calculate button at (422, 361) on #calculateButton
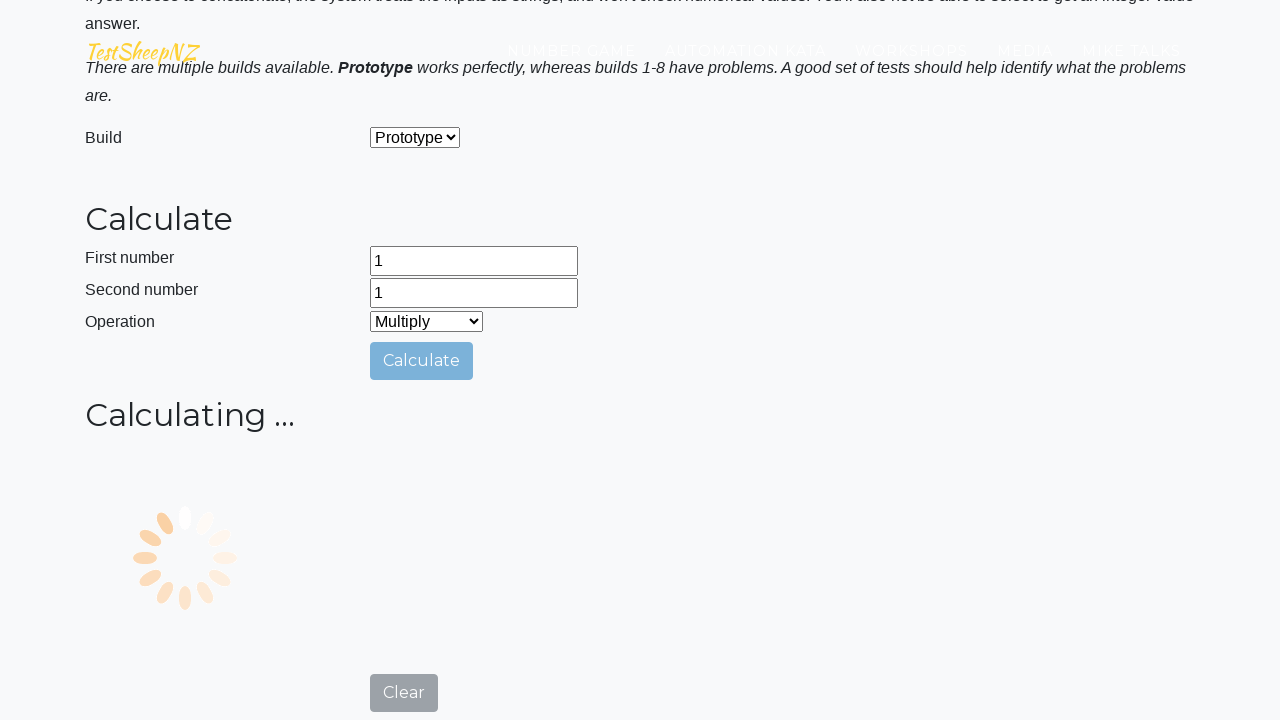

Result answer field loaded and verified
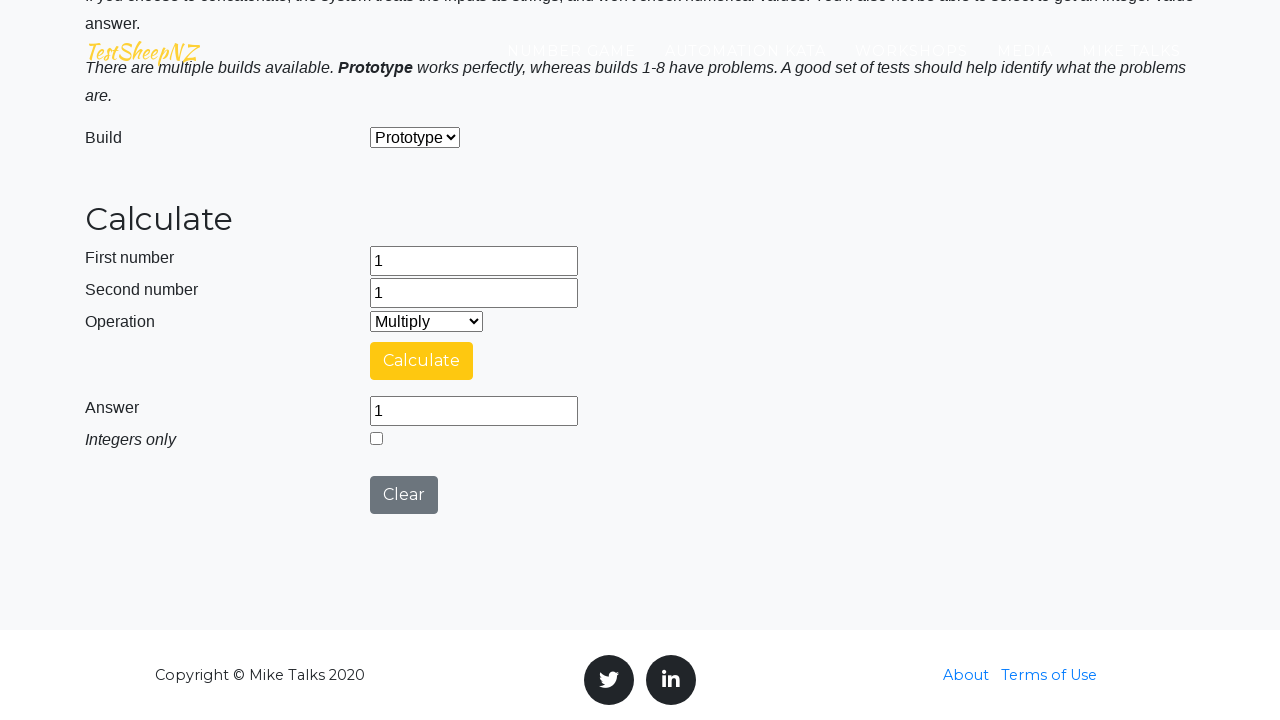

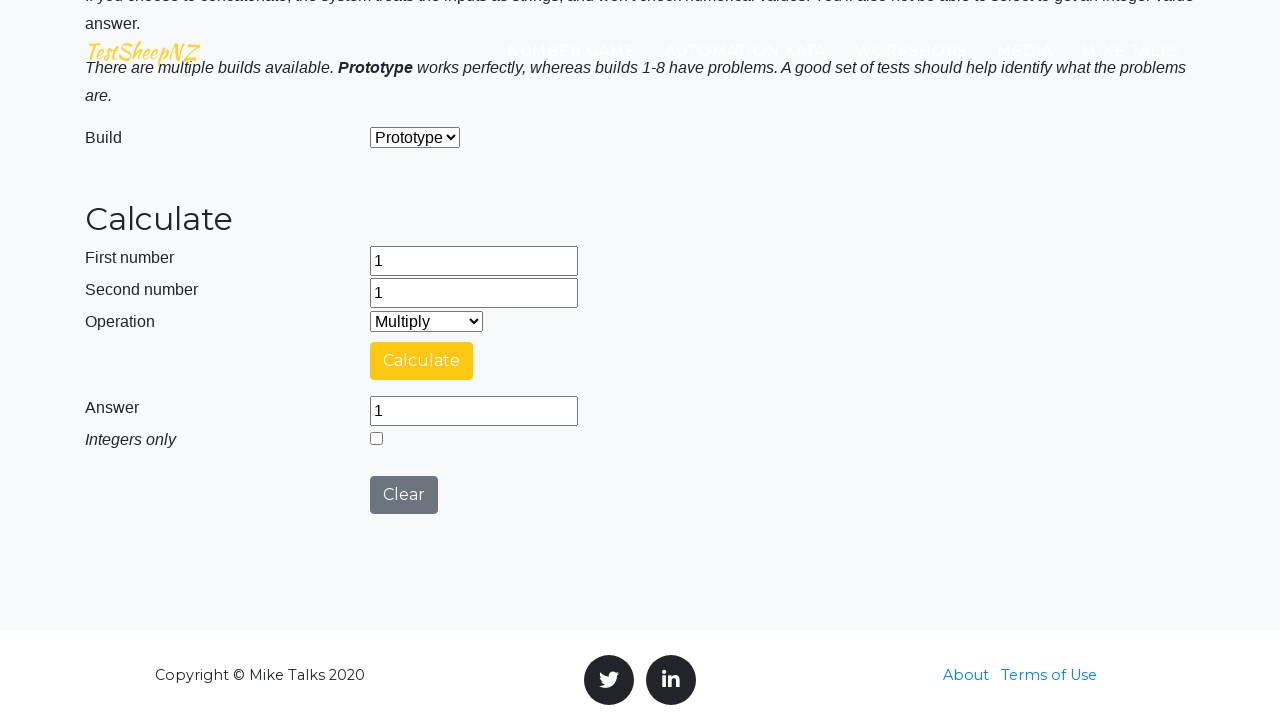